Tests form submission by clicking a link with specific text, then filling out a form with first name, last name, city, and country fields before submitting

Starting URL: http://suninjuly.github.io/find_link_text

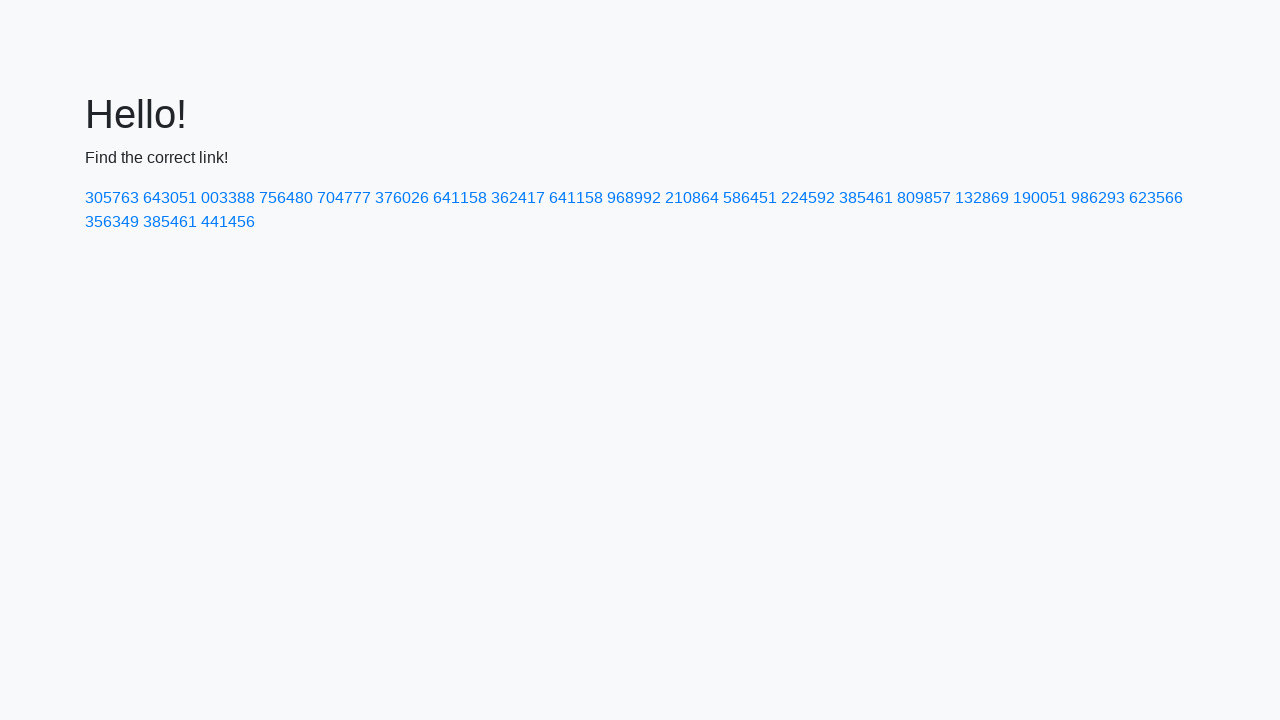

Clicked link with text '224592' at (808, 198) on text=224592
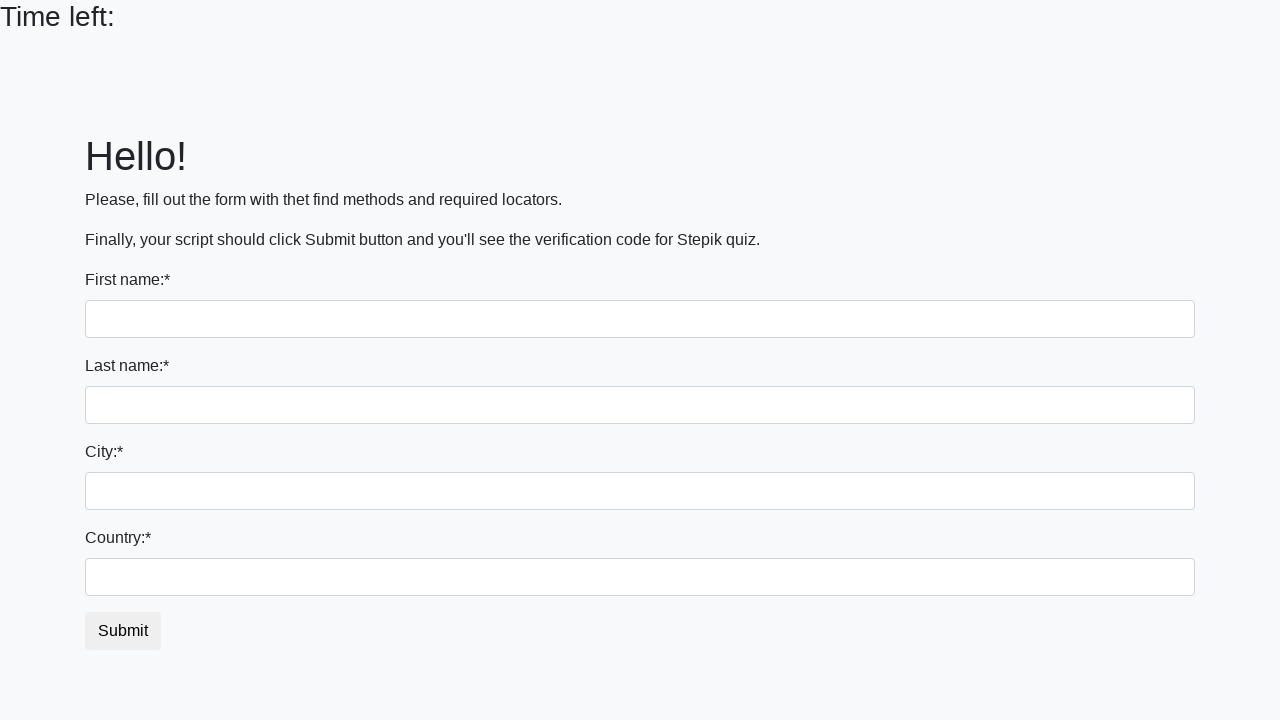

Filled first name field with 'Ivan' on input
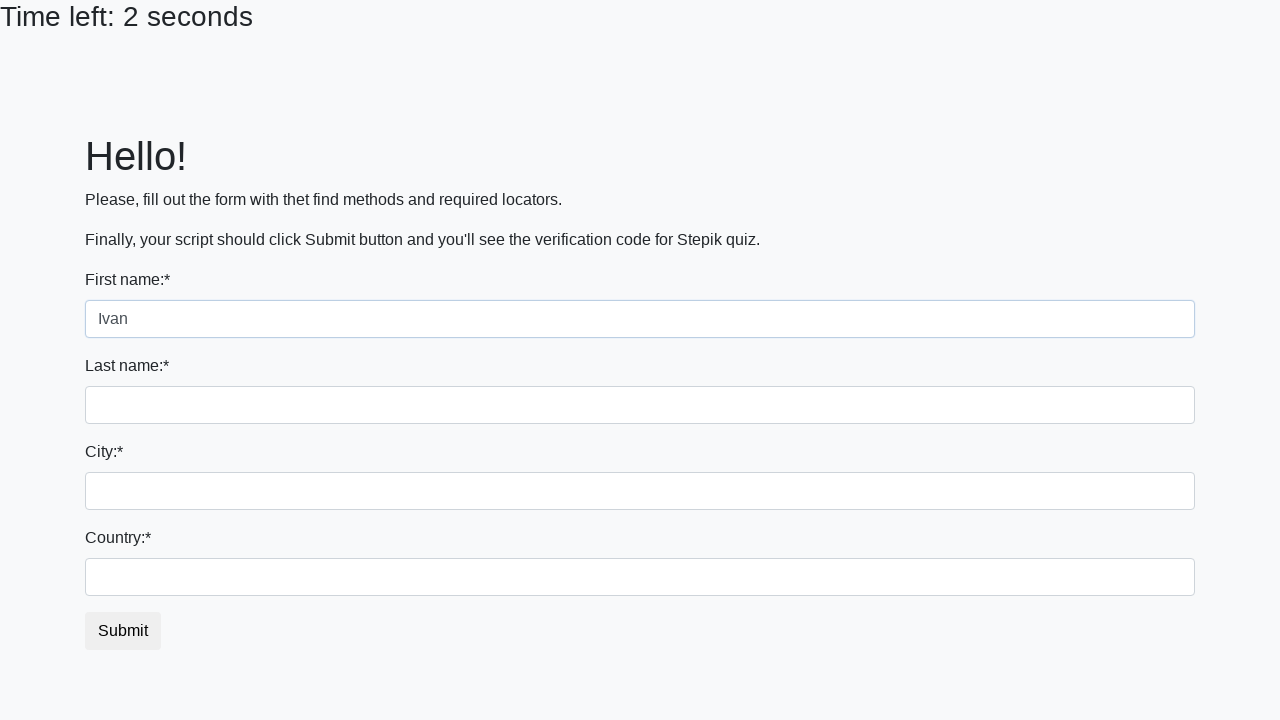

Filled last name field with 'Petrov' on input[name='last_name']
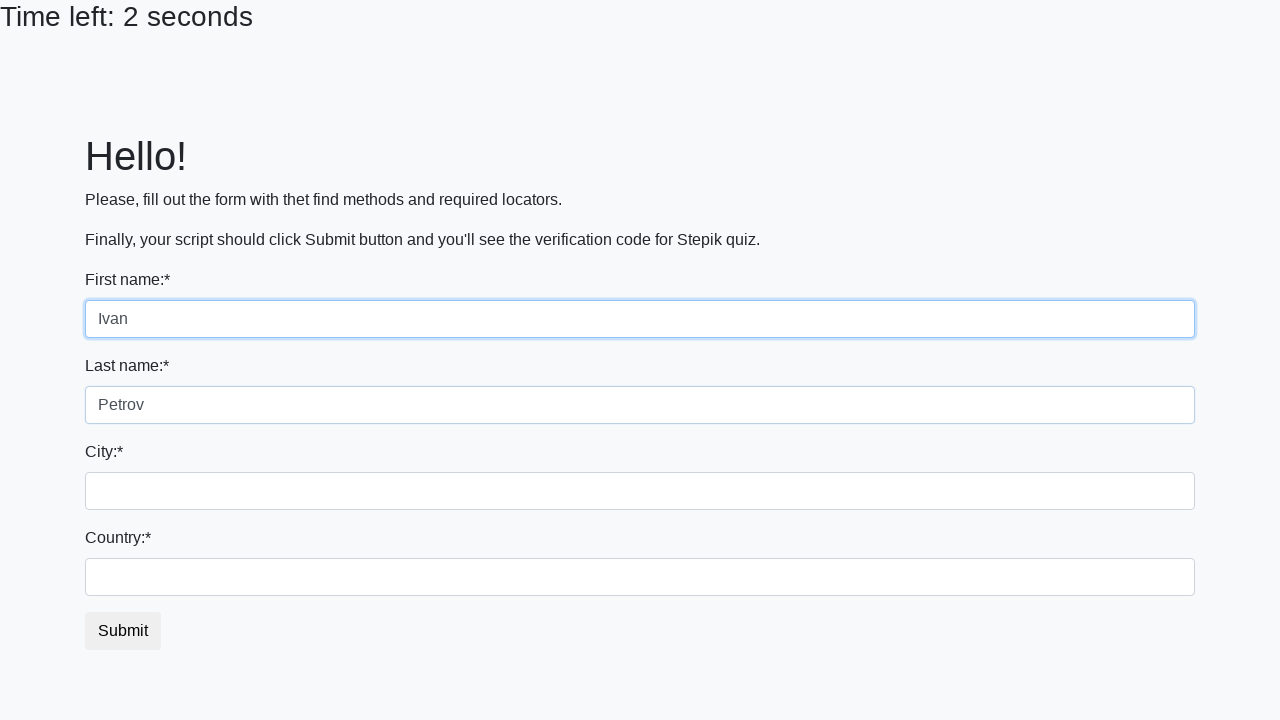

Filled city field with 'Smolensk' on .city
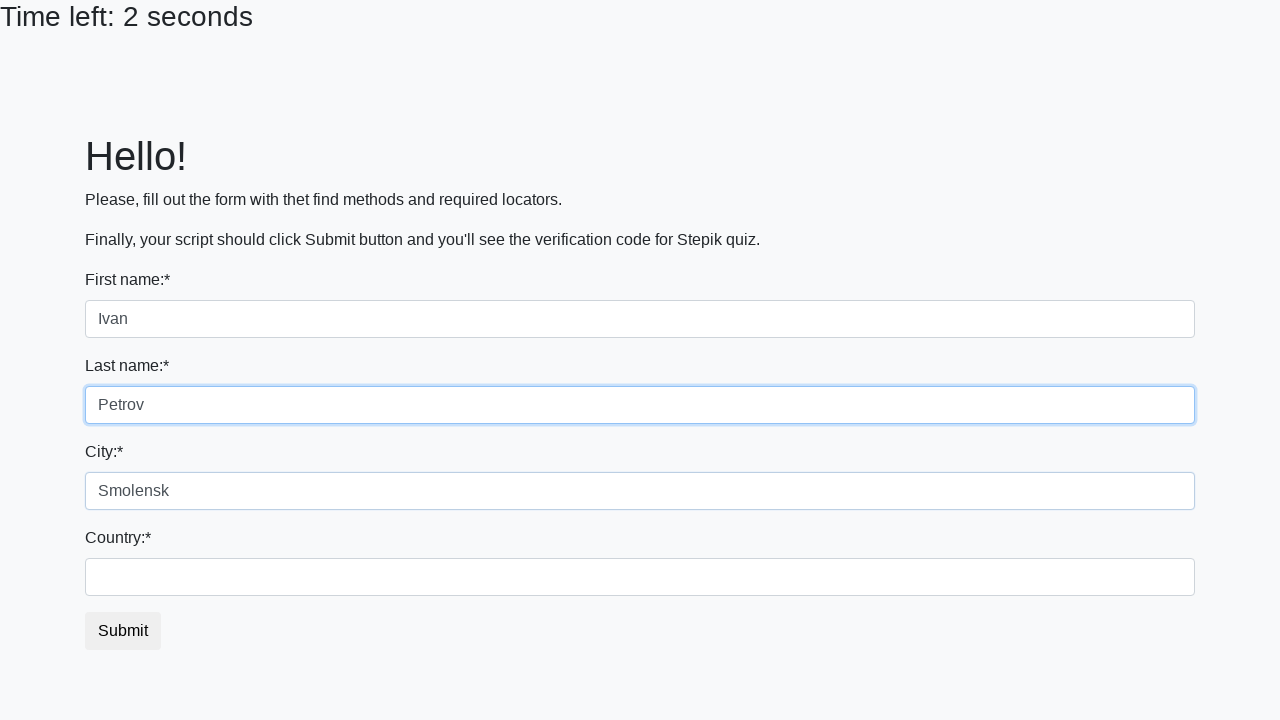

Filled country field with 'Russia' on #country
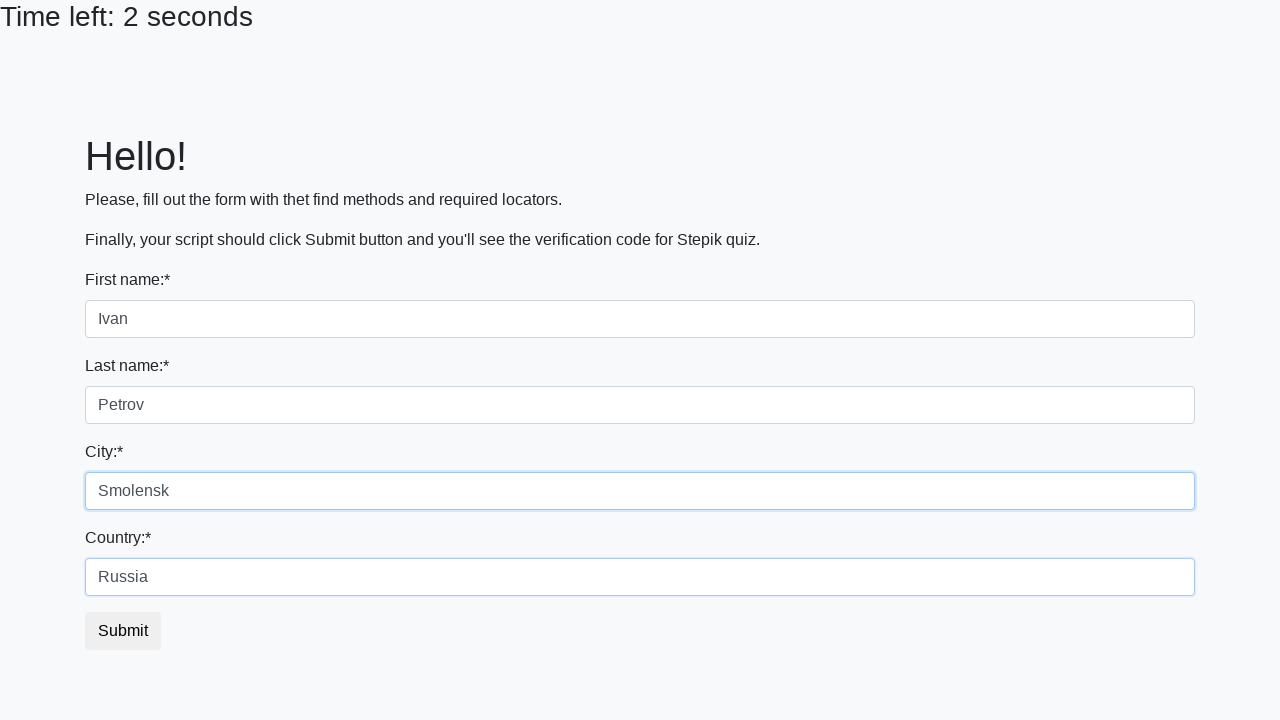

Clicked submit button to complete form submission at (123, 631) on button.btn
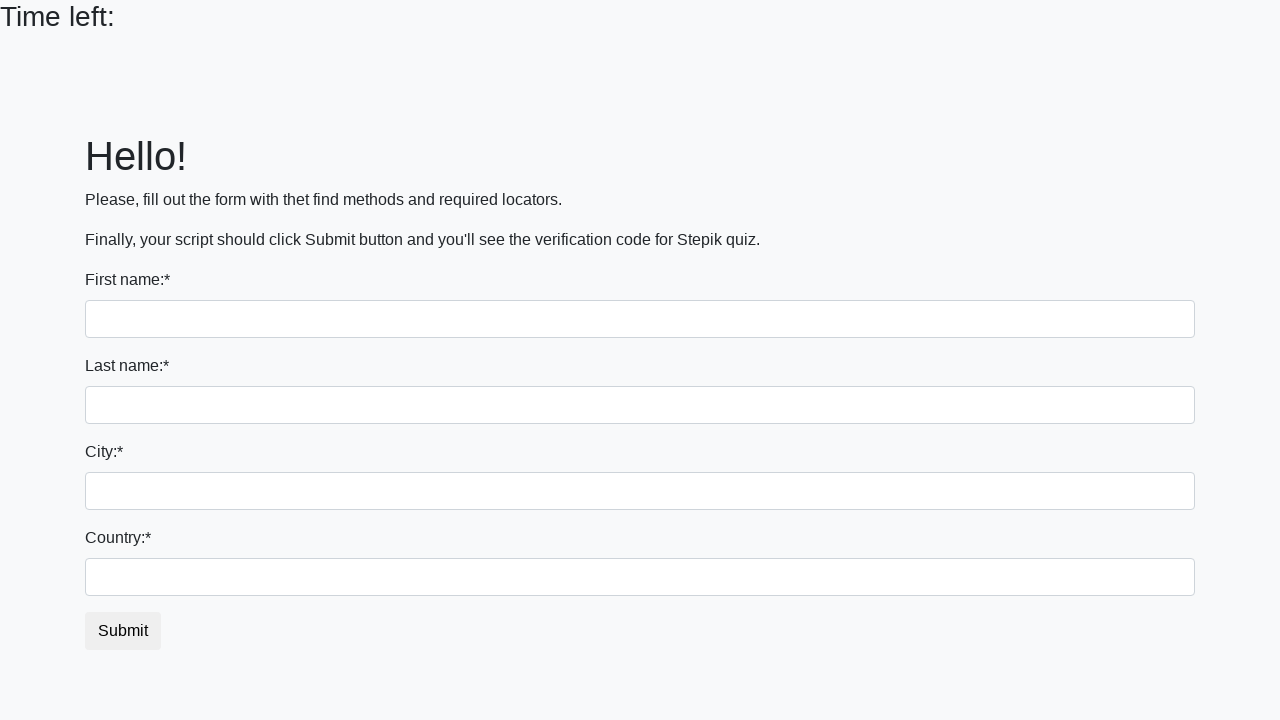

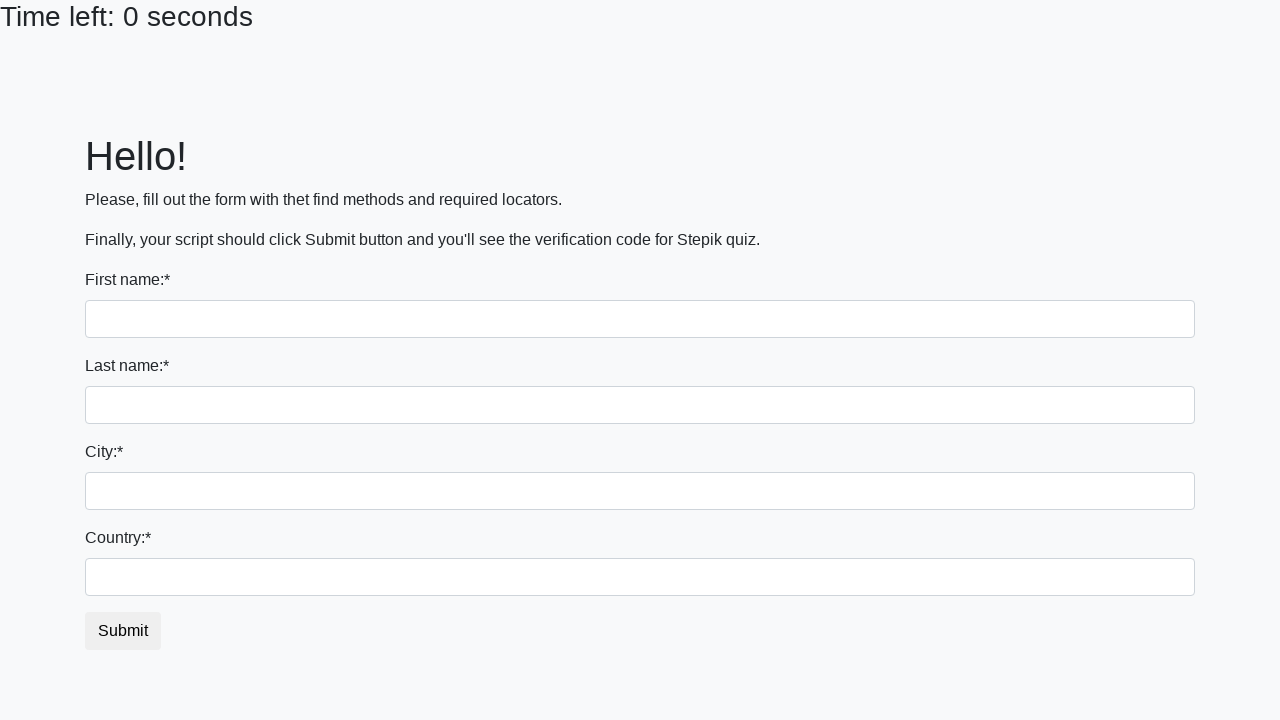